Tests window handle switching by clicking a link that opens a new tab, then switching to that tab and verifying its title is "New Window"

Starting URL: https://the-internet.herokuapp.com/windows

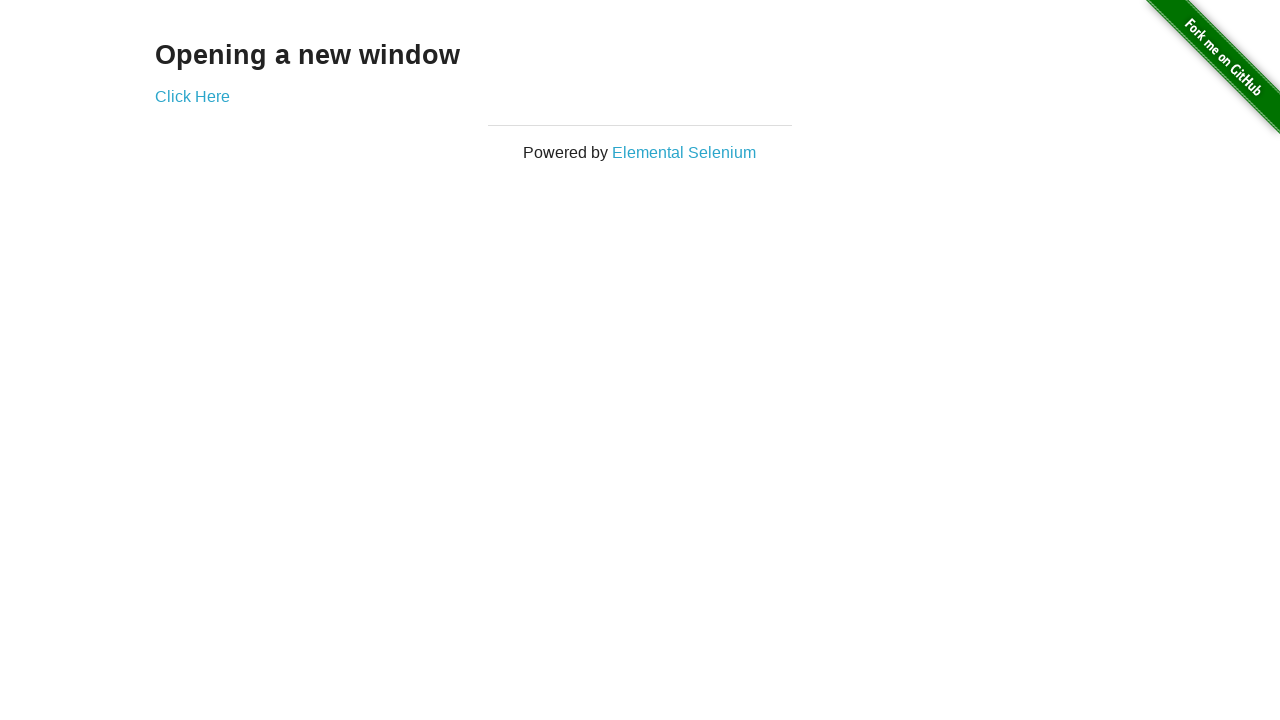

Clicked 'Click Here' link to open new tab at (192, 96) on text=Click Here
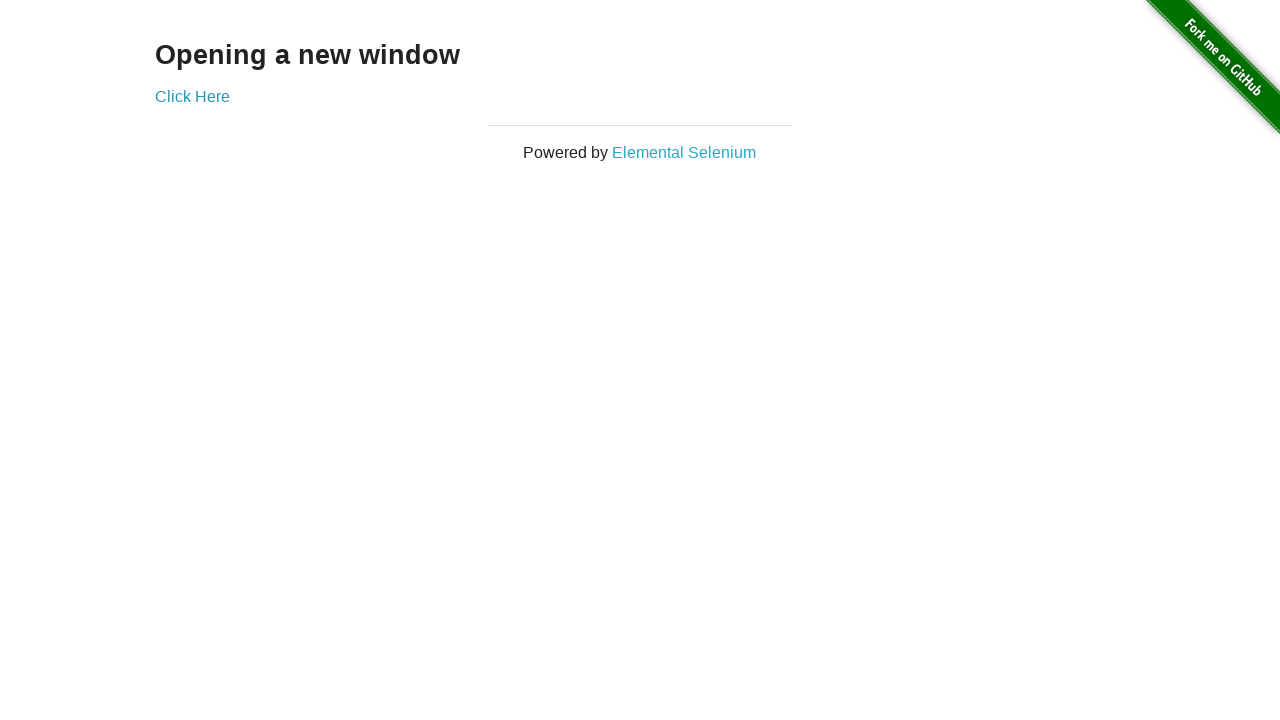

Switched to new tab/window
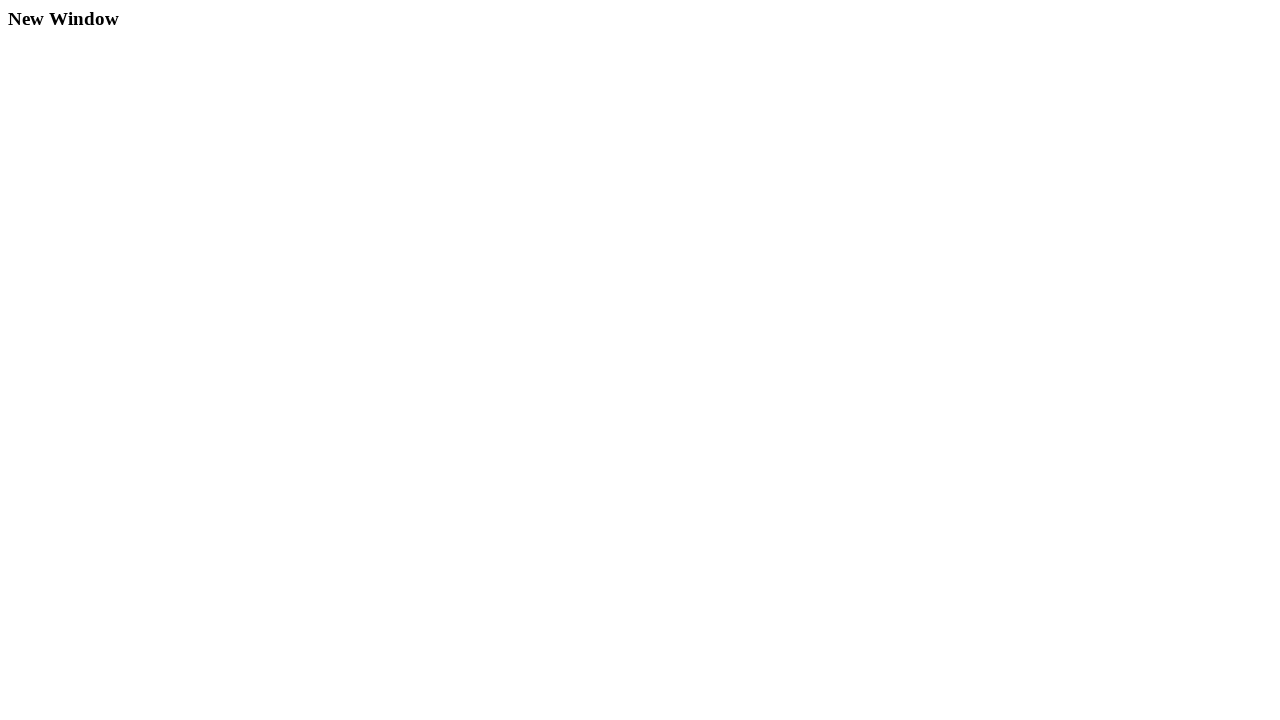

New page loaded completely
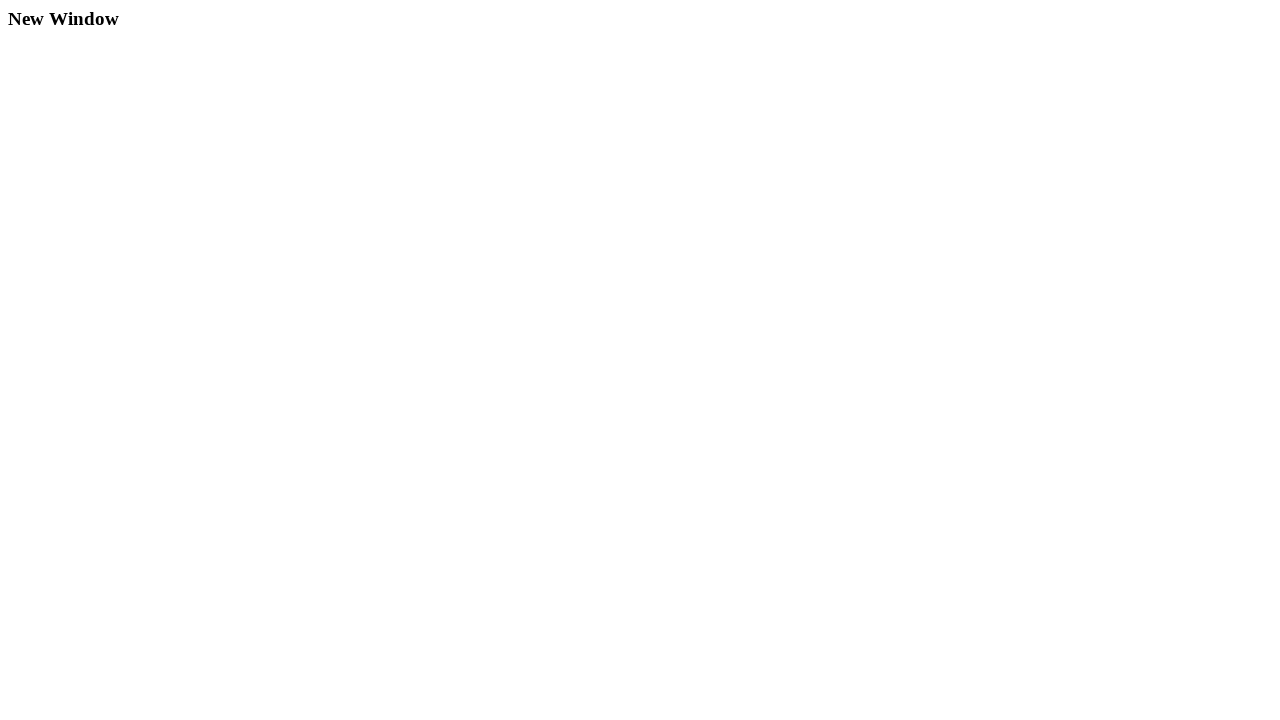

Verified new page title is 'New Window'
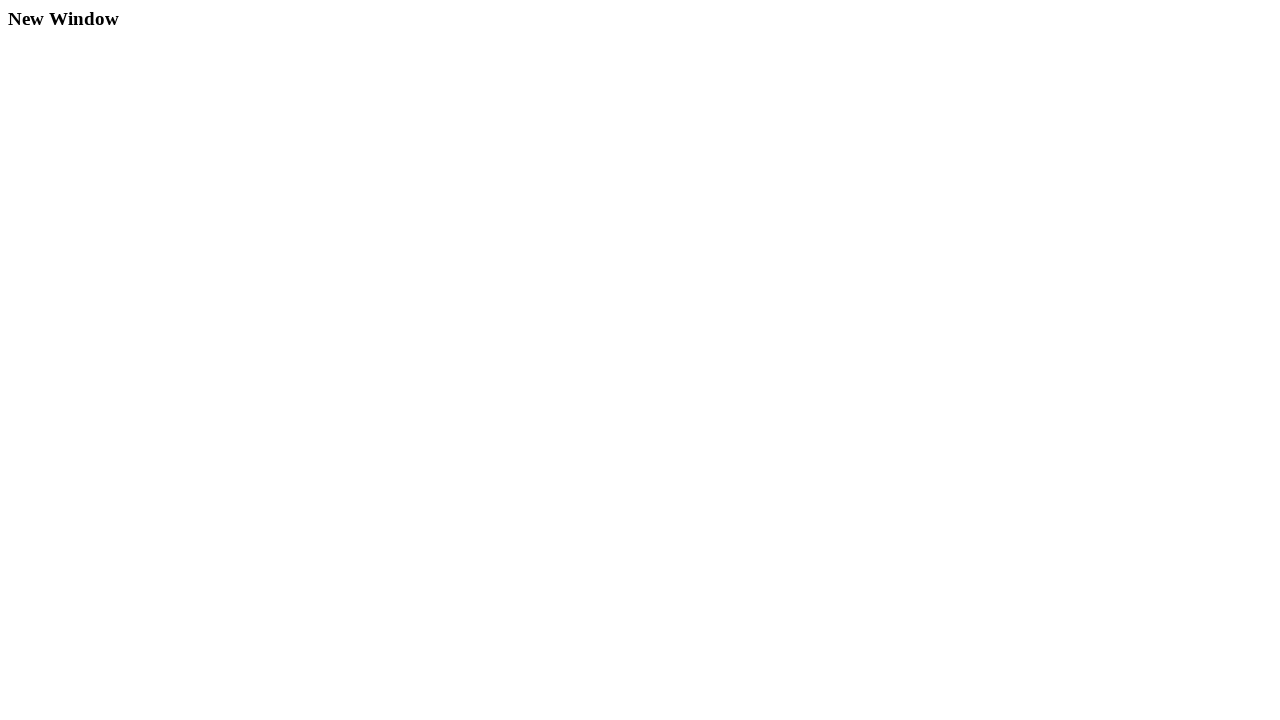

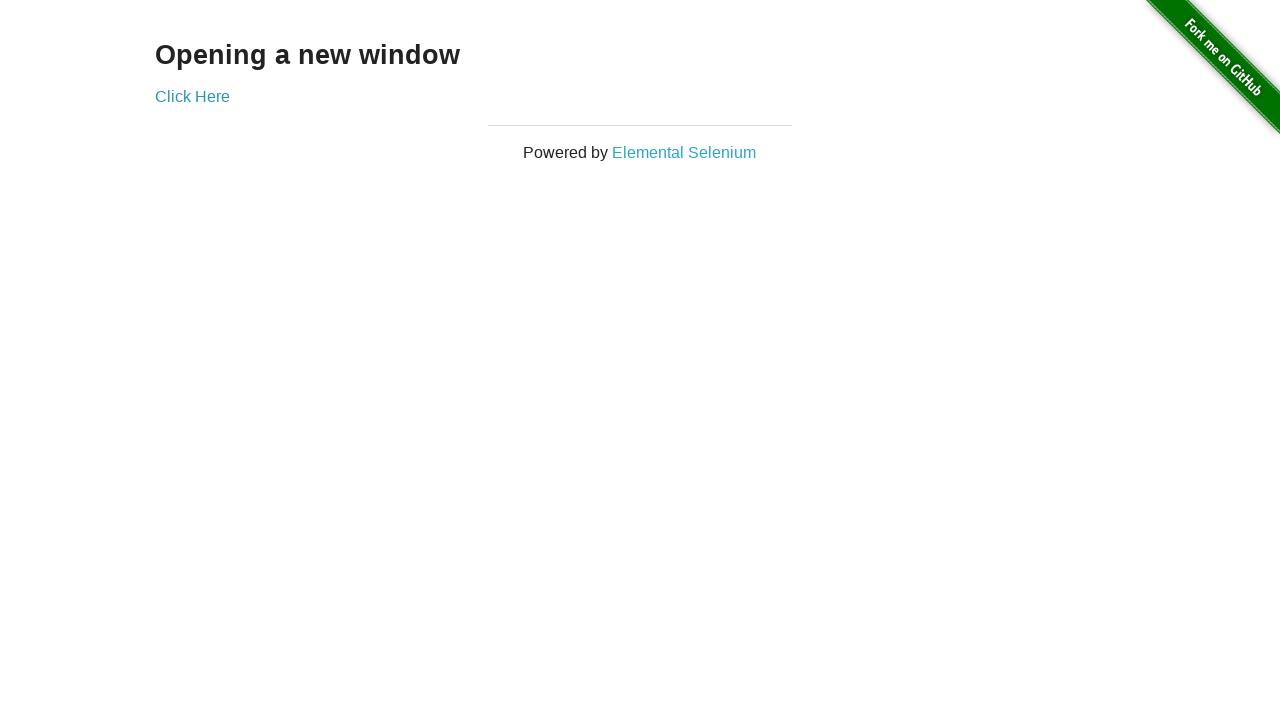